Tests the dynamic controls page by clicking the Remove button and verifying the checkbox disappears with a confirmation message.

Starting URL: https://the-internet.herokuapp.com/dynamic_controls

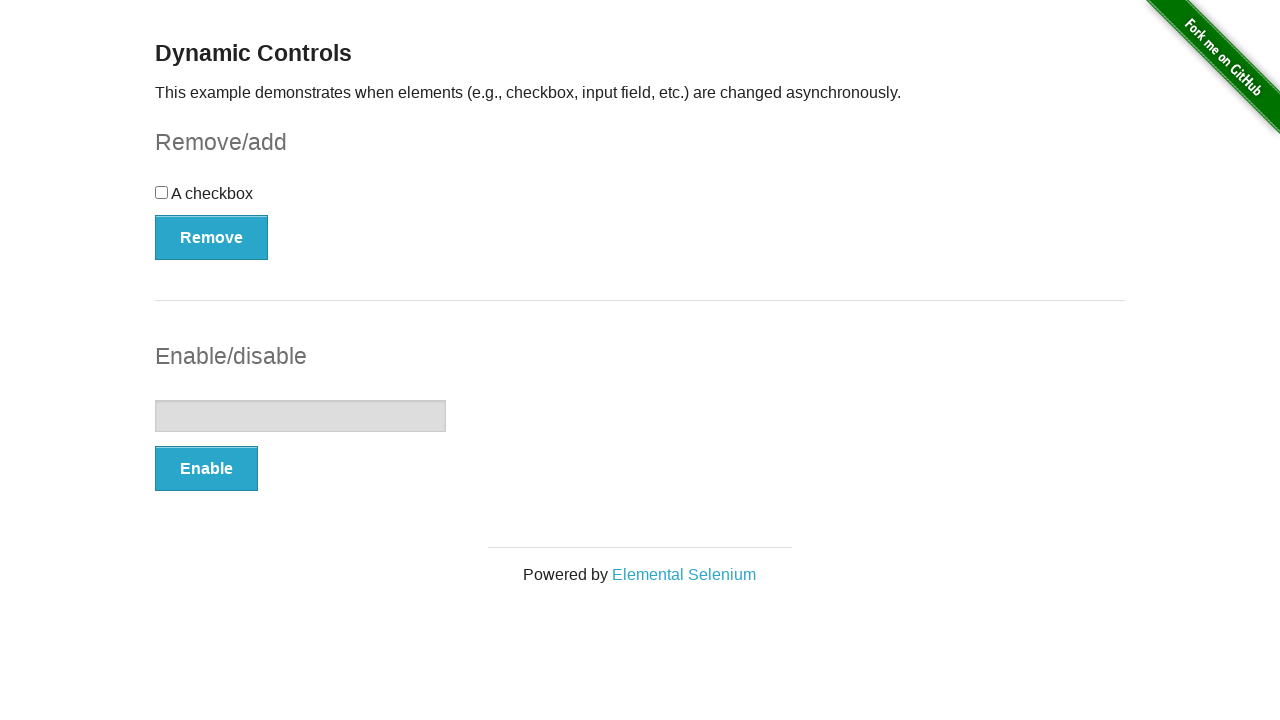

Navigated to the dynamic controls page
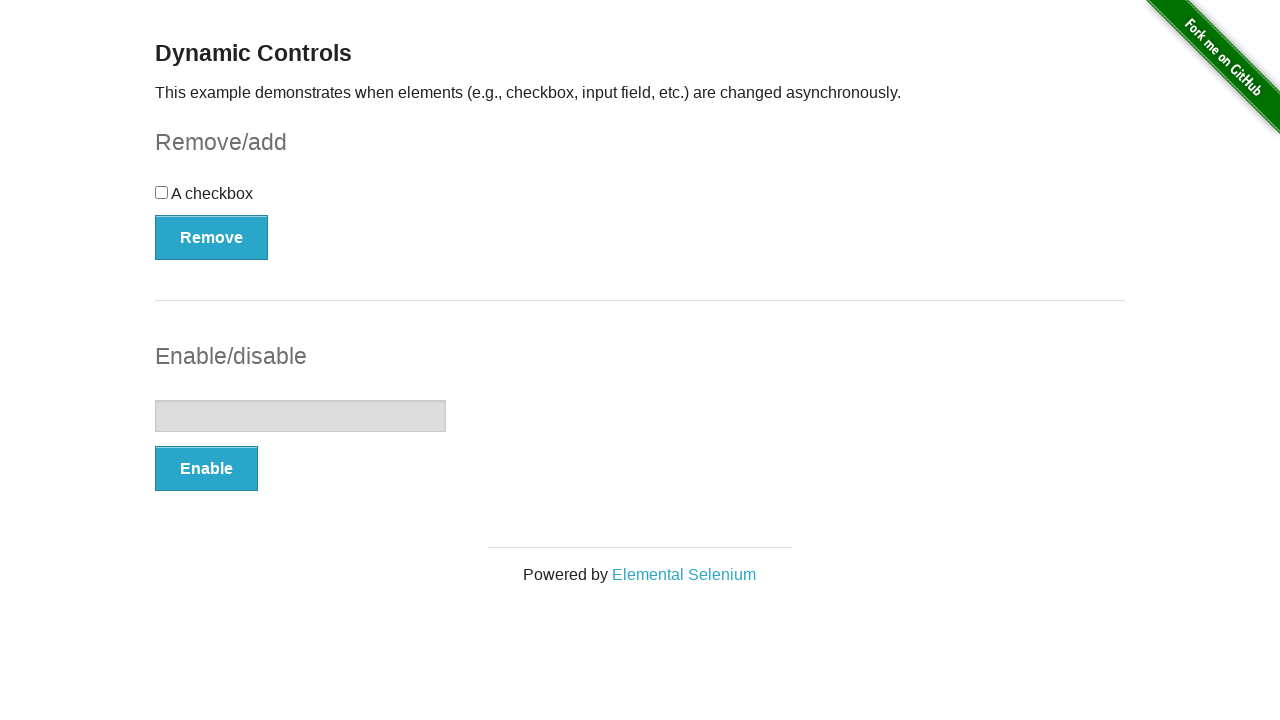

Remove button loaded and located
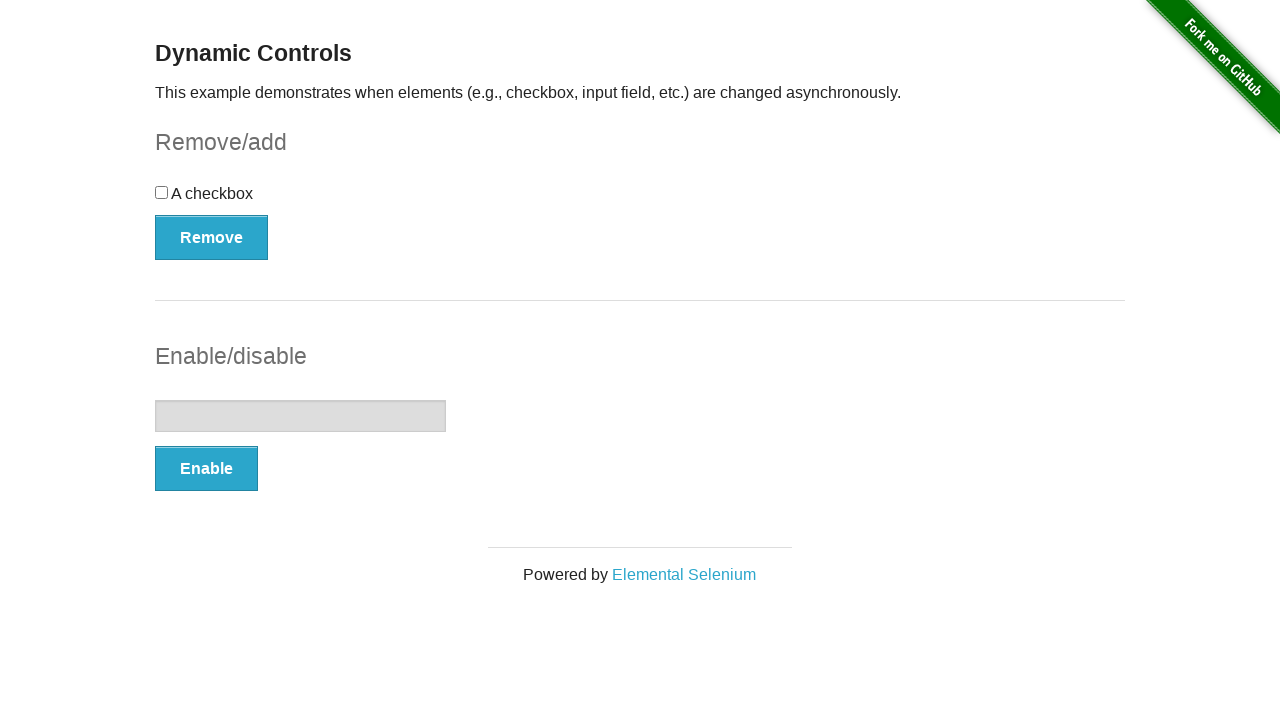

Checkbox is present on the page
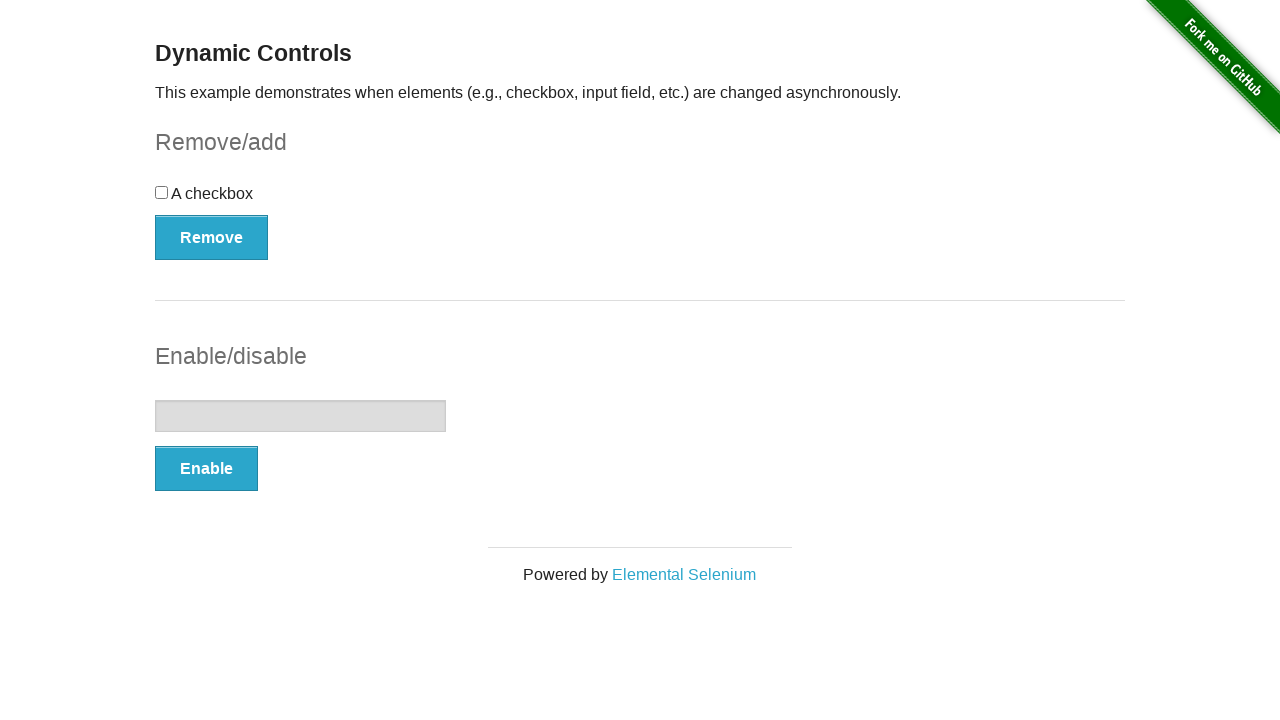

Clicked the Remove button
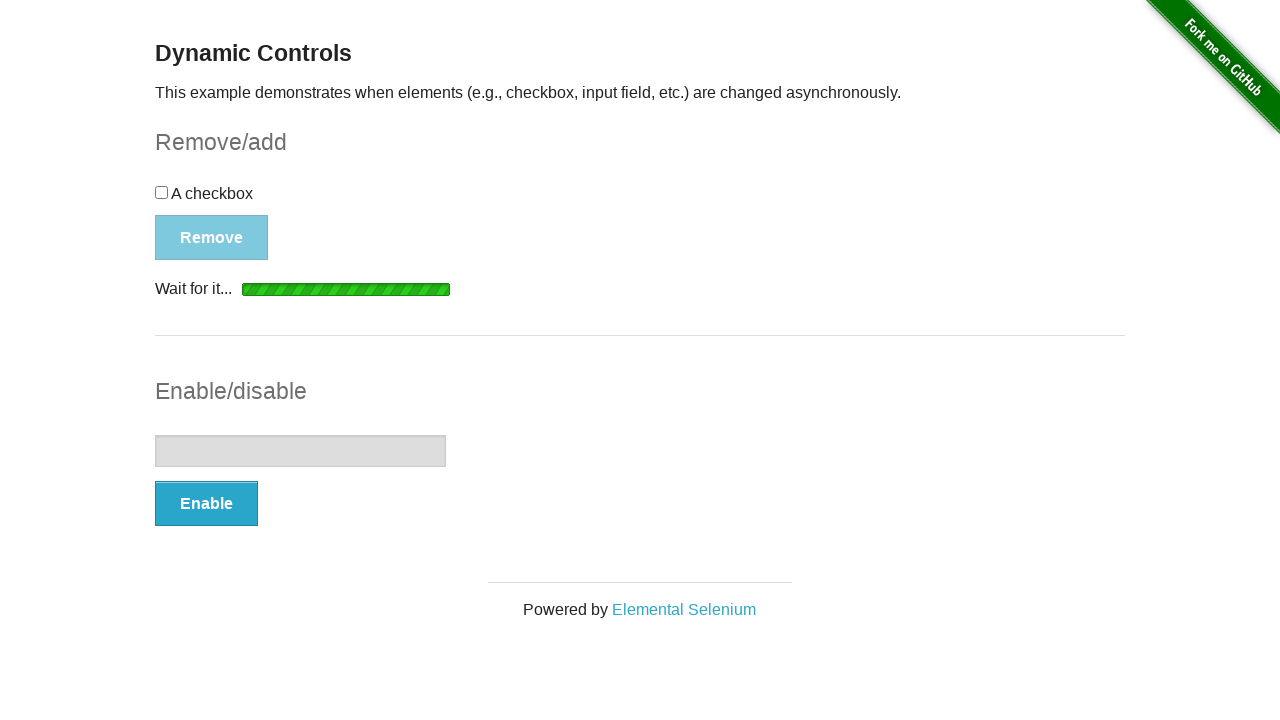

Confirmation message appeared
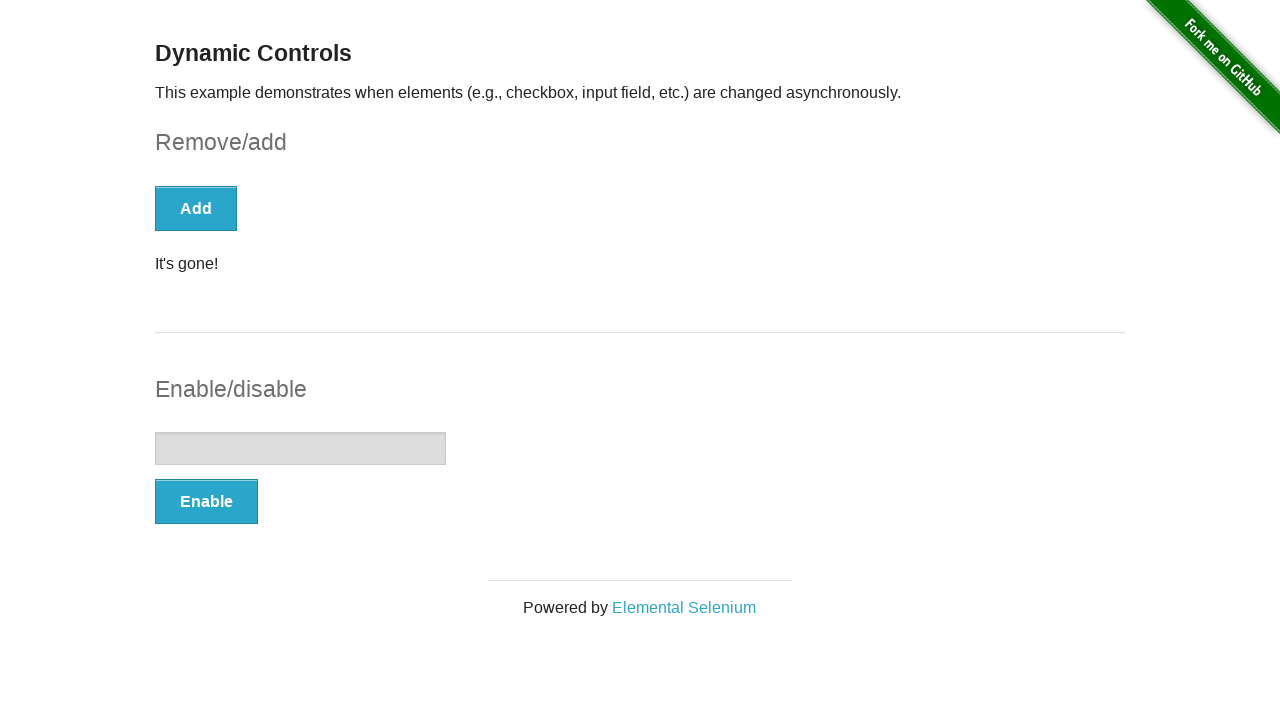

Verified confirmation message text is 'It's gone!'
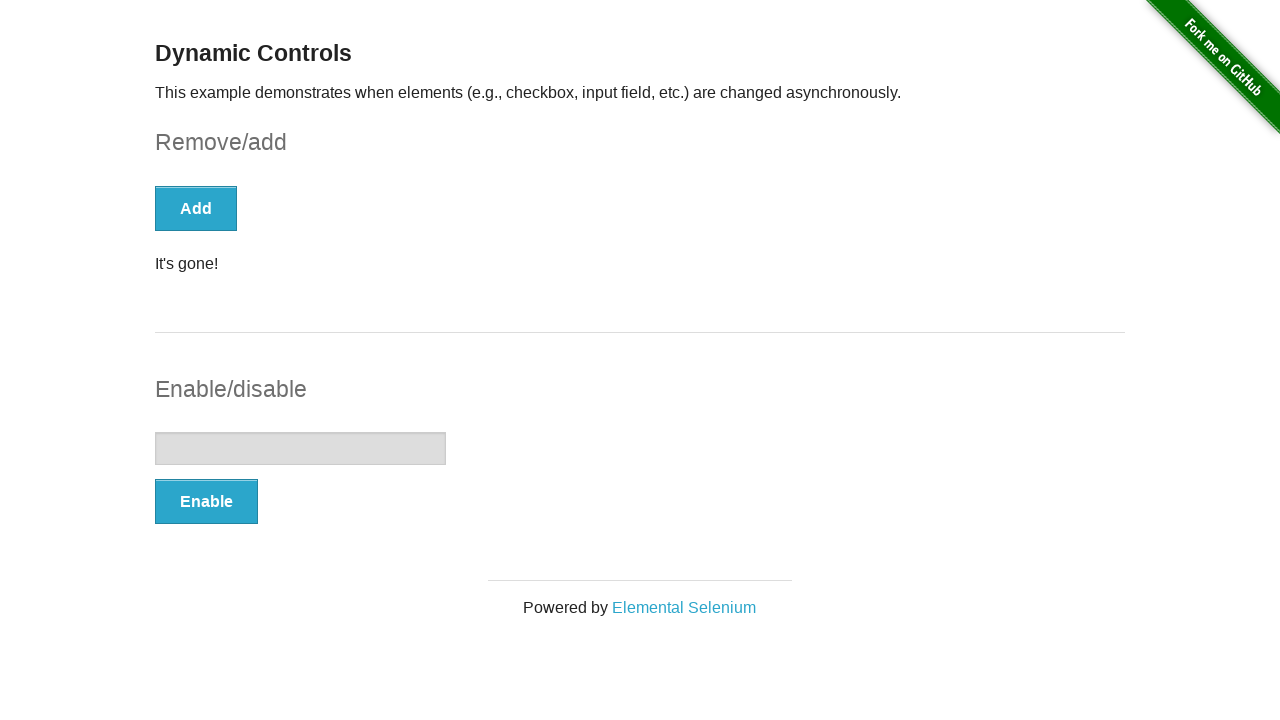

Verified checkbox is no longer visible
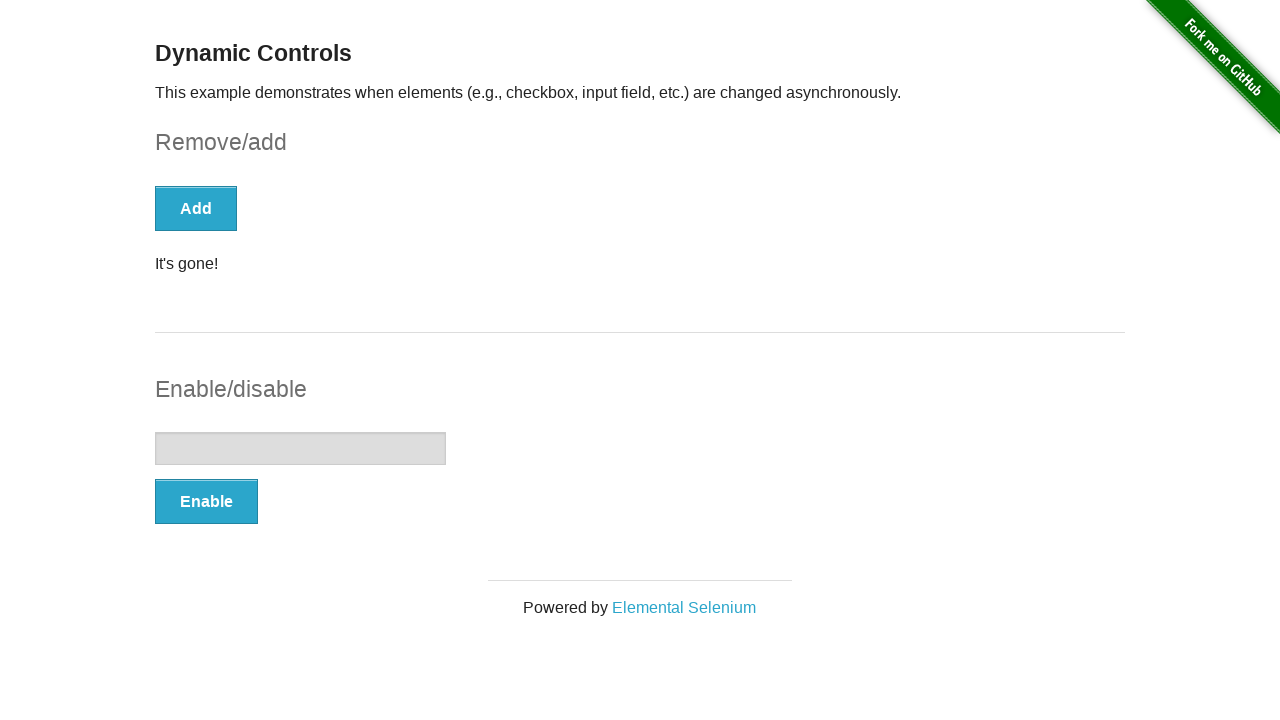

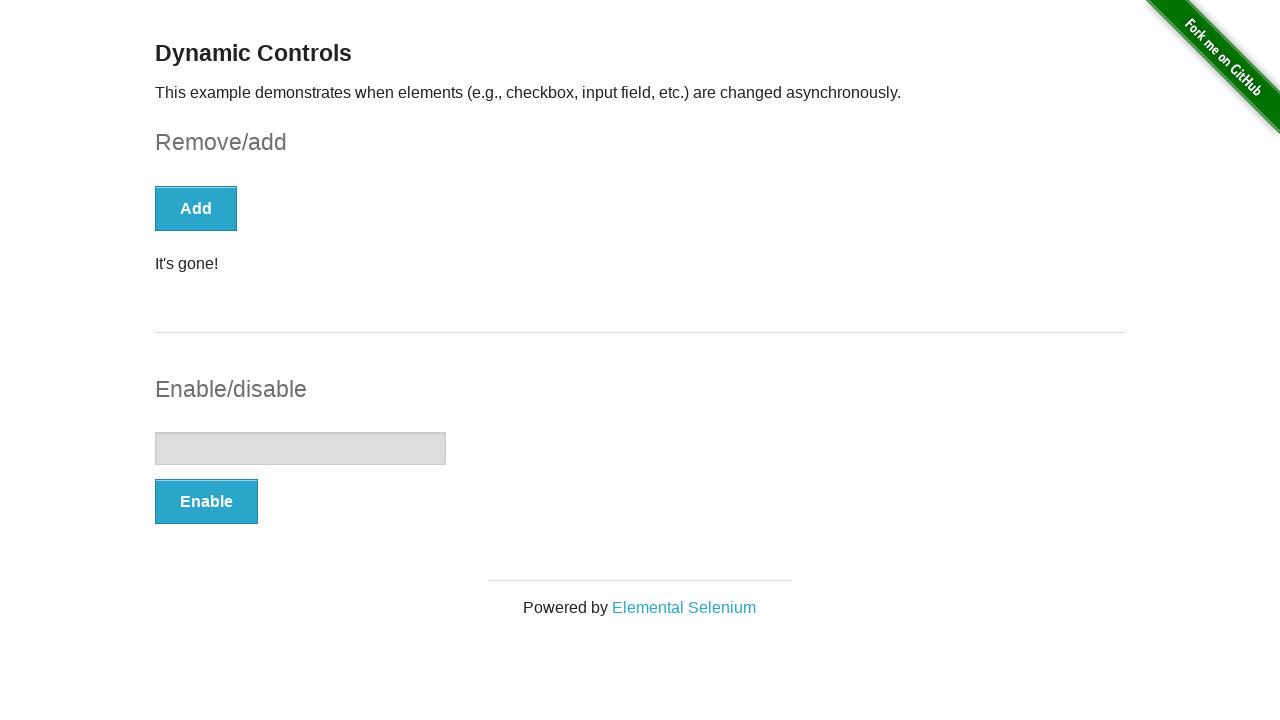